Tests browser window management operations by maximizing, minimizing, and setting fullscreen mode on the GitHub homepage

Starting URL: https://github.com/

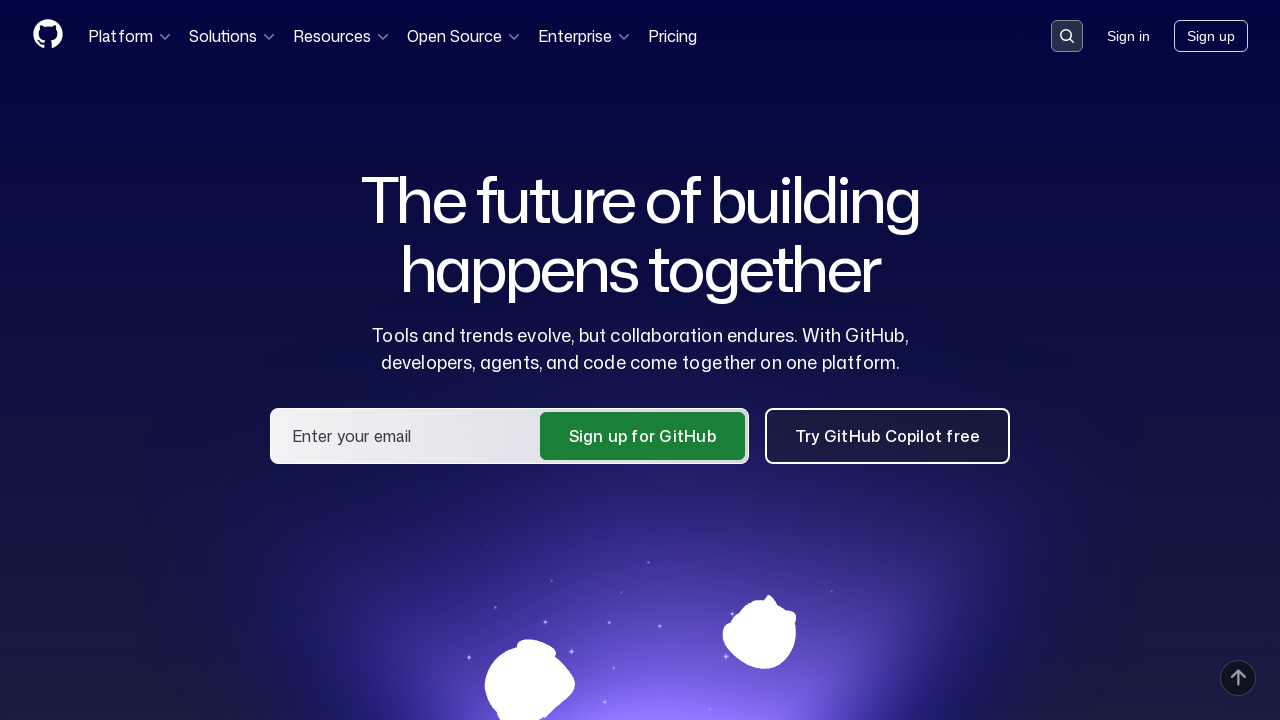

Set viewport to maximized size (1920x1080)
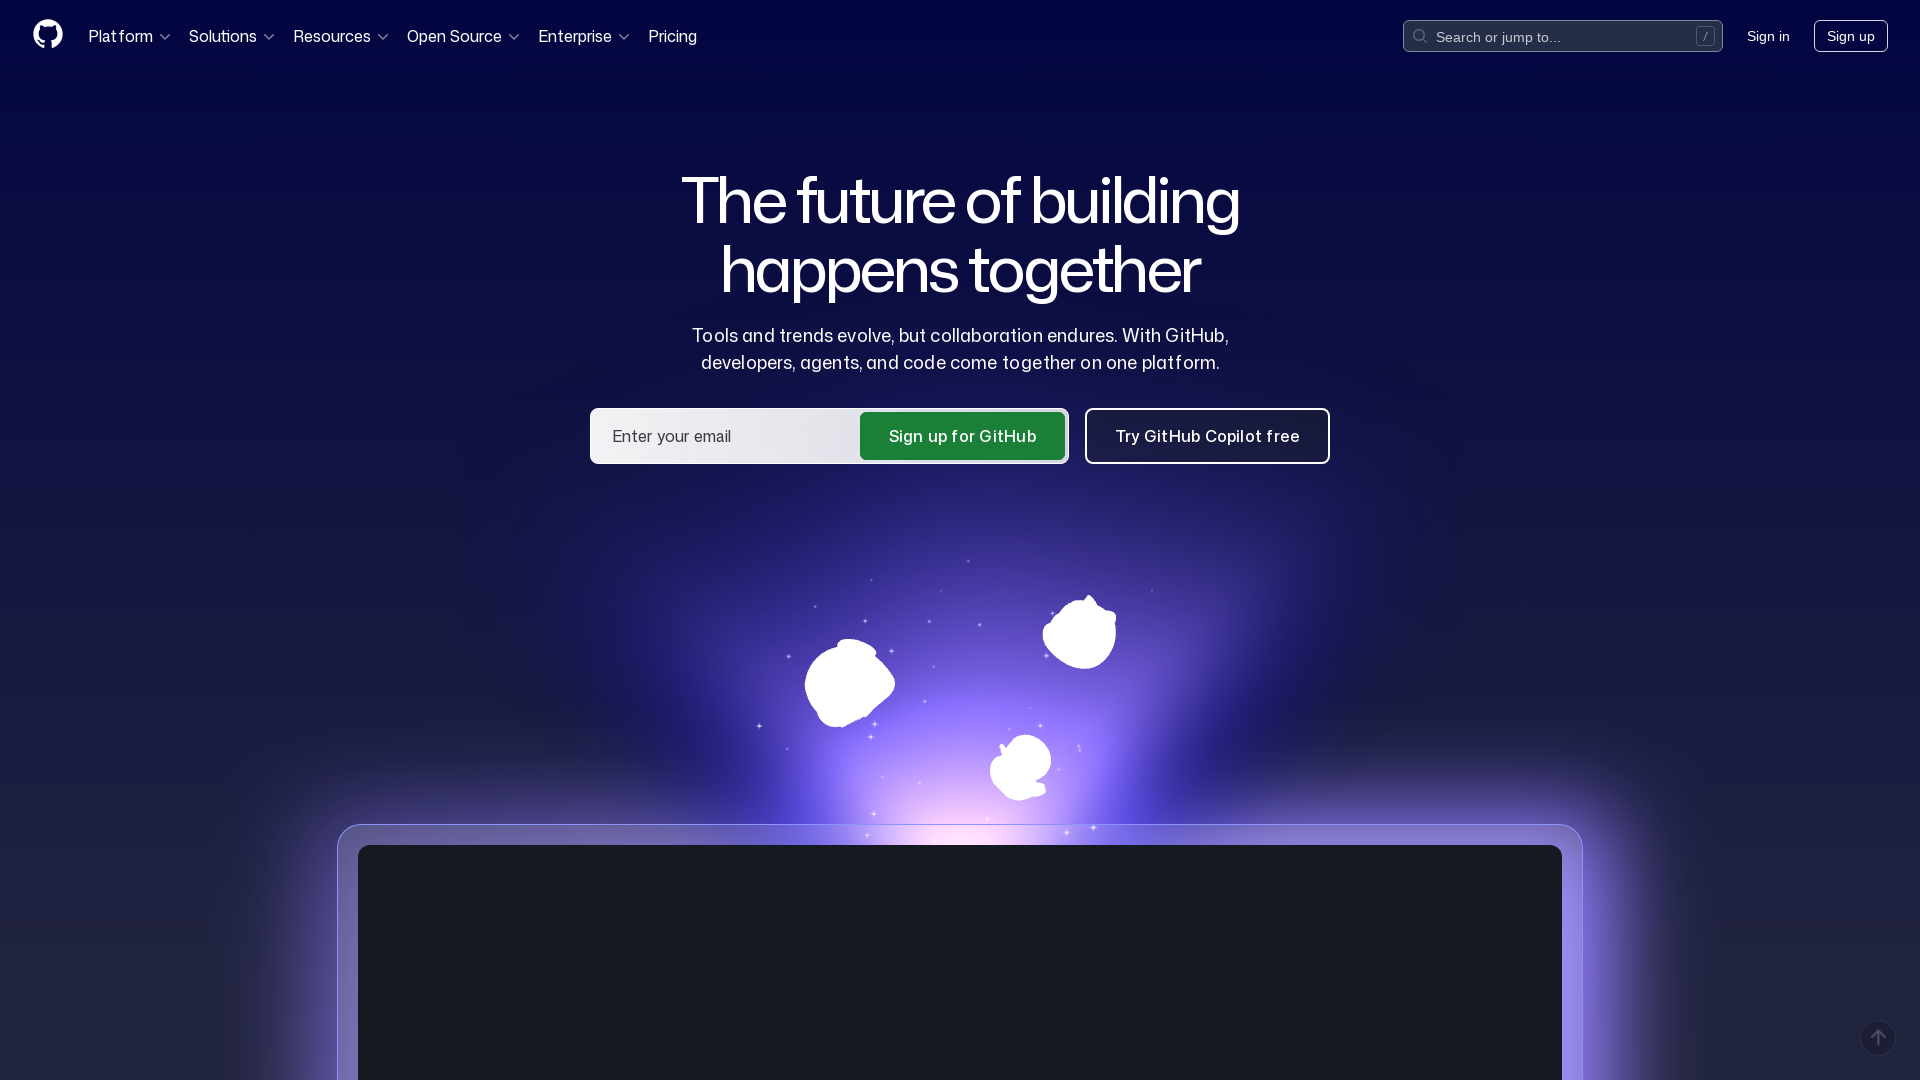

Waited 2 seconds to observe maximized viewport
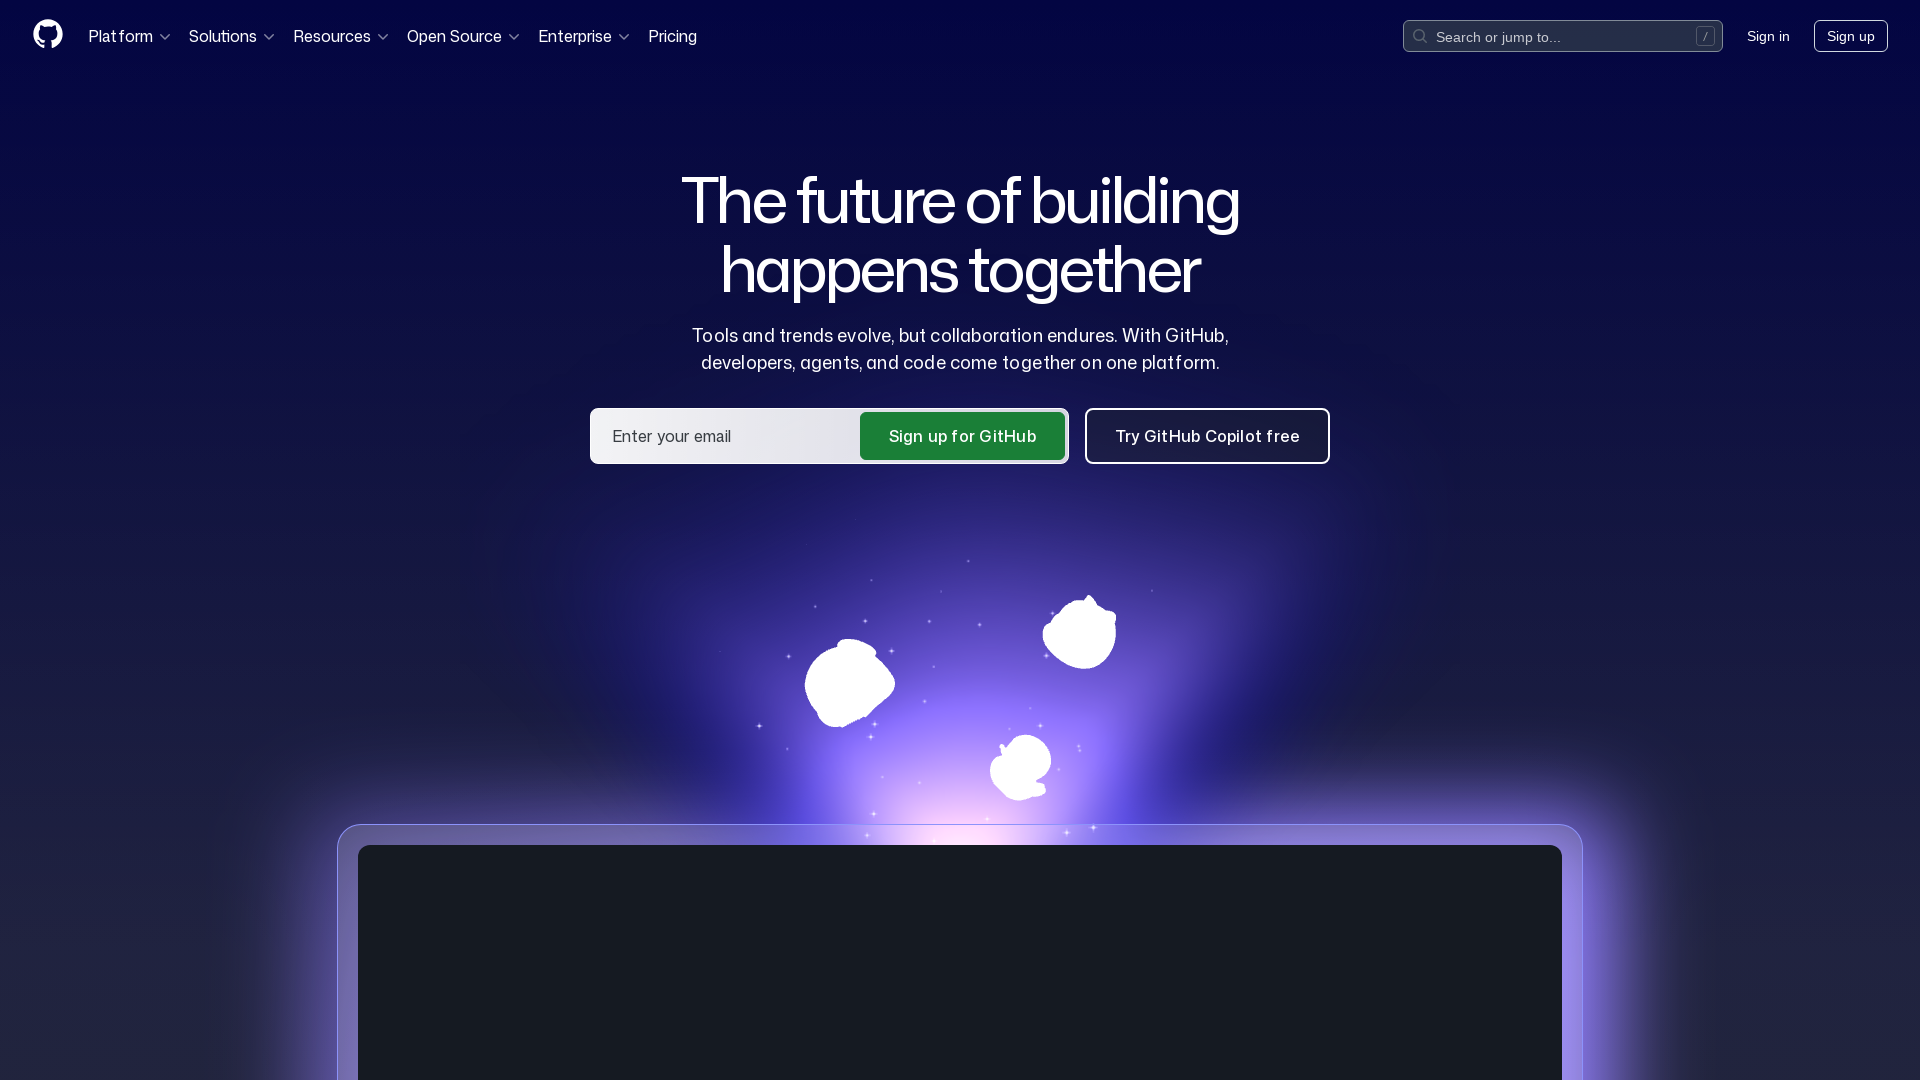

Set viewport to smaller size (800x600) simulating minimize effect
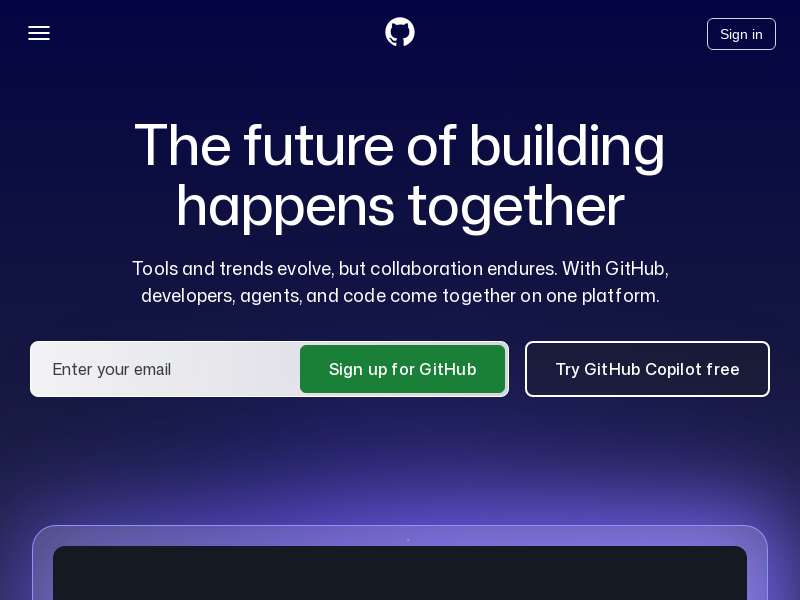

Waited 2 seconds to observe minimized viewport
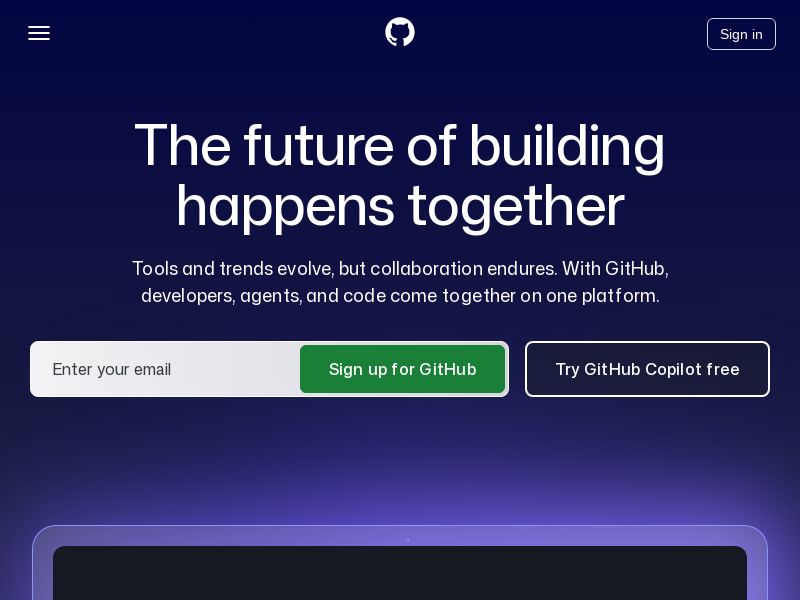

Set viewport to fullscreen dimensions (1920x1080)
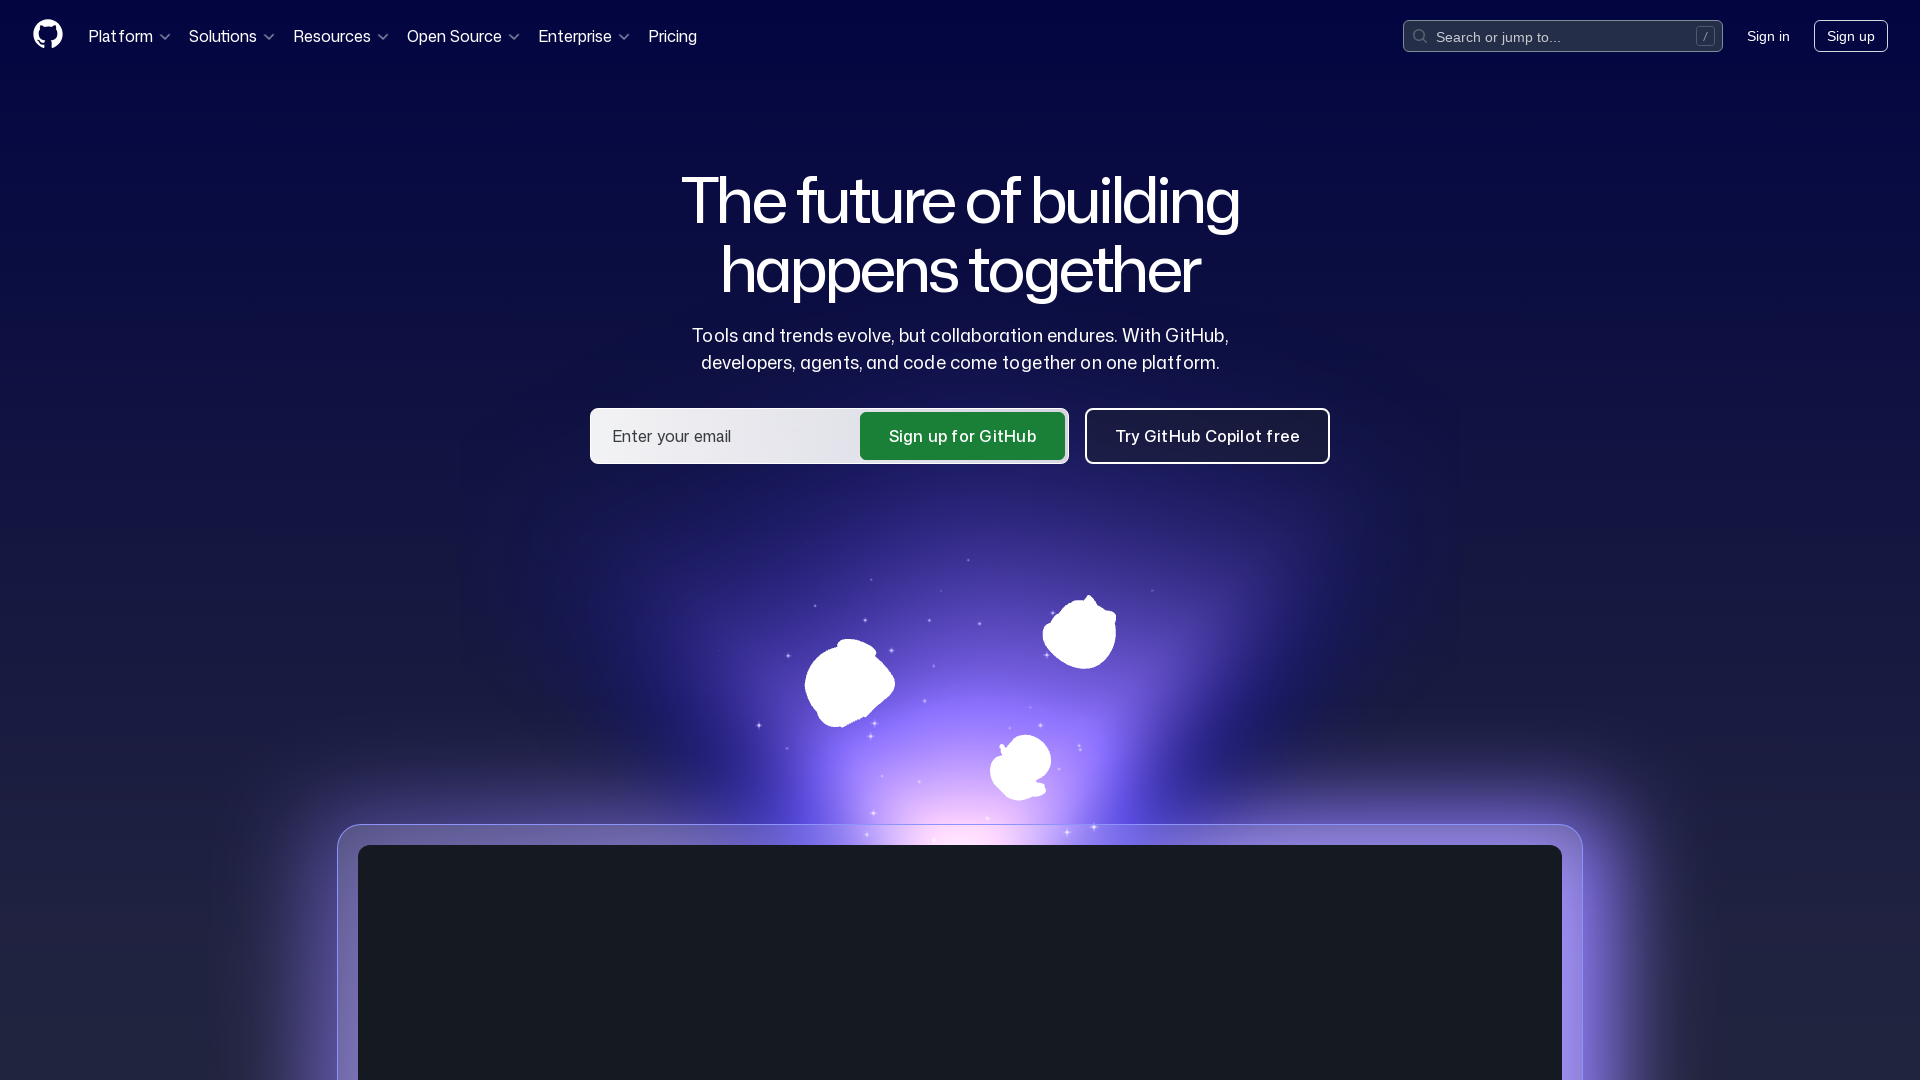

Waited 2 seconds to observe fullscreen viewport
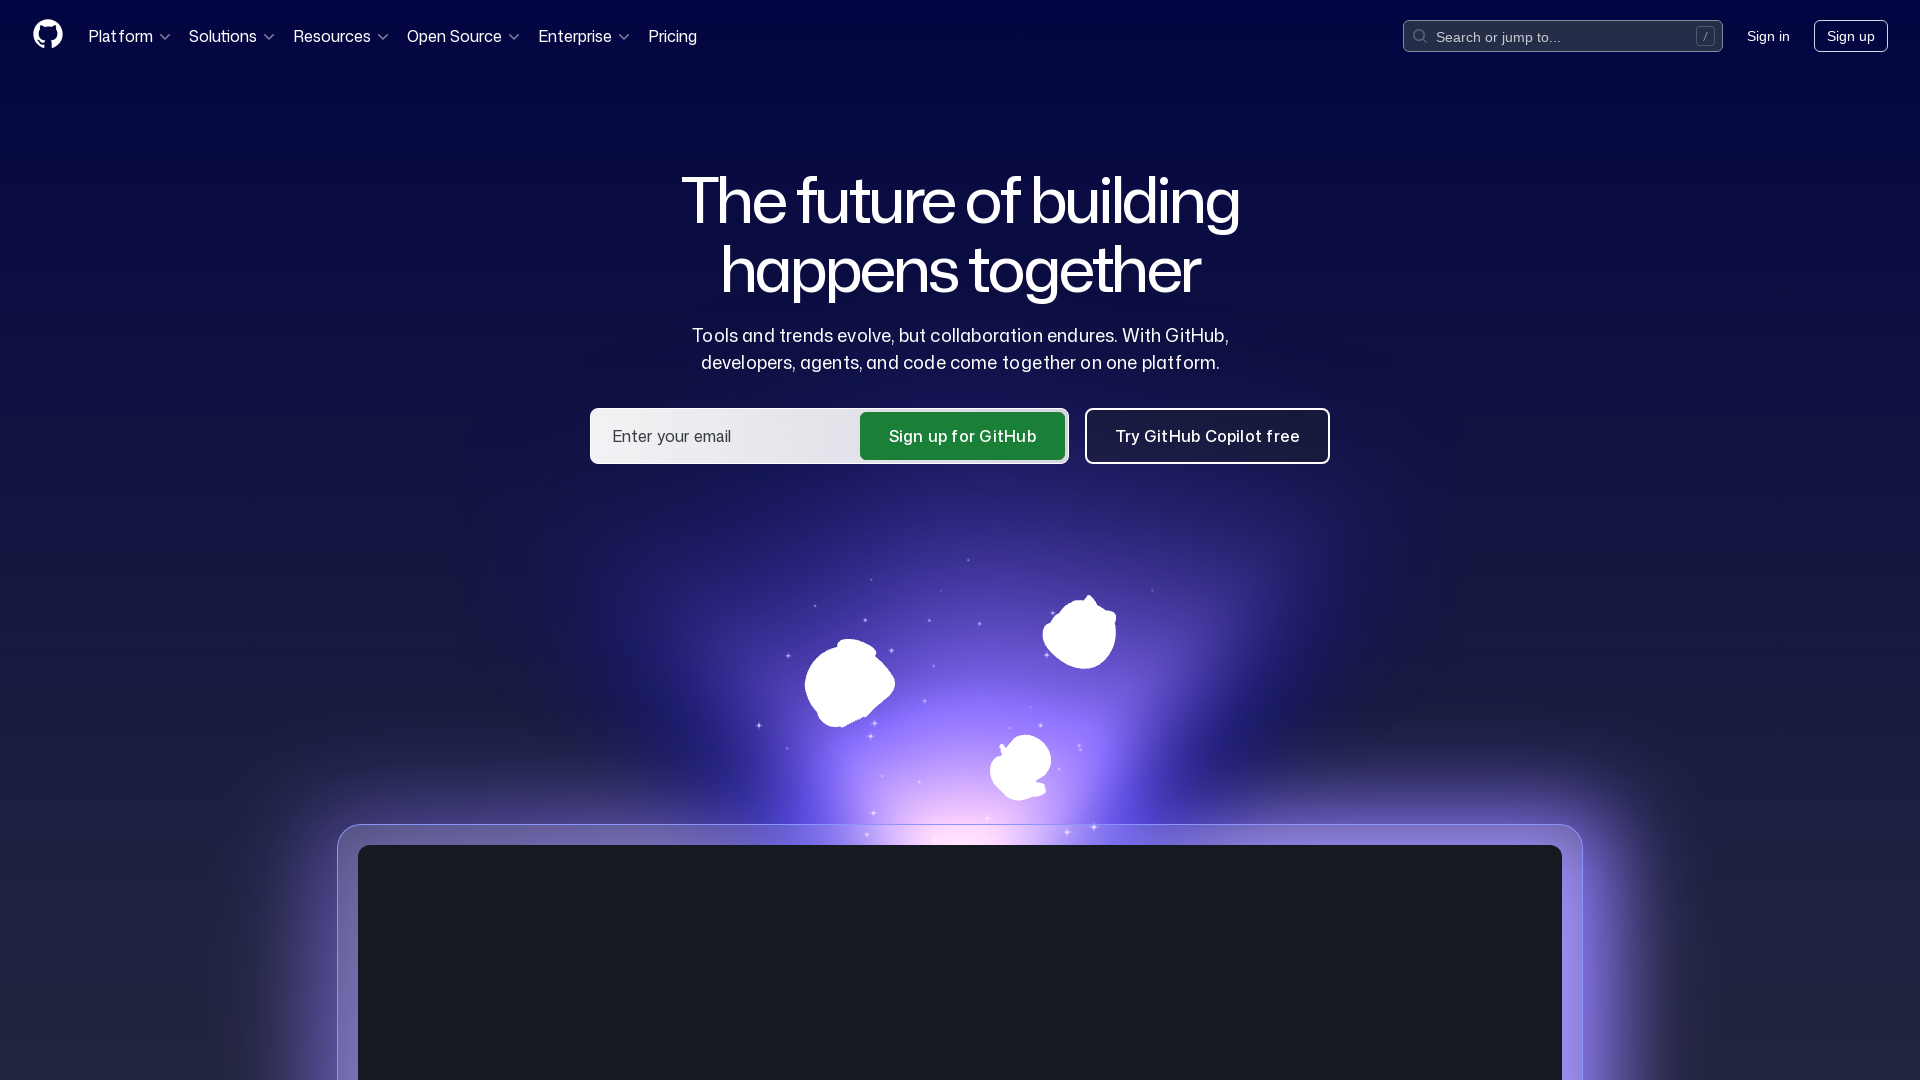

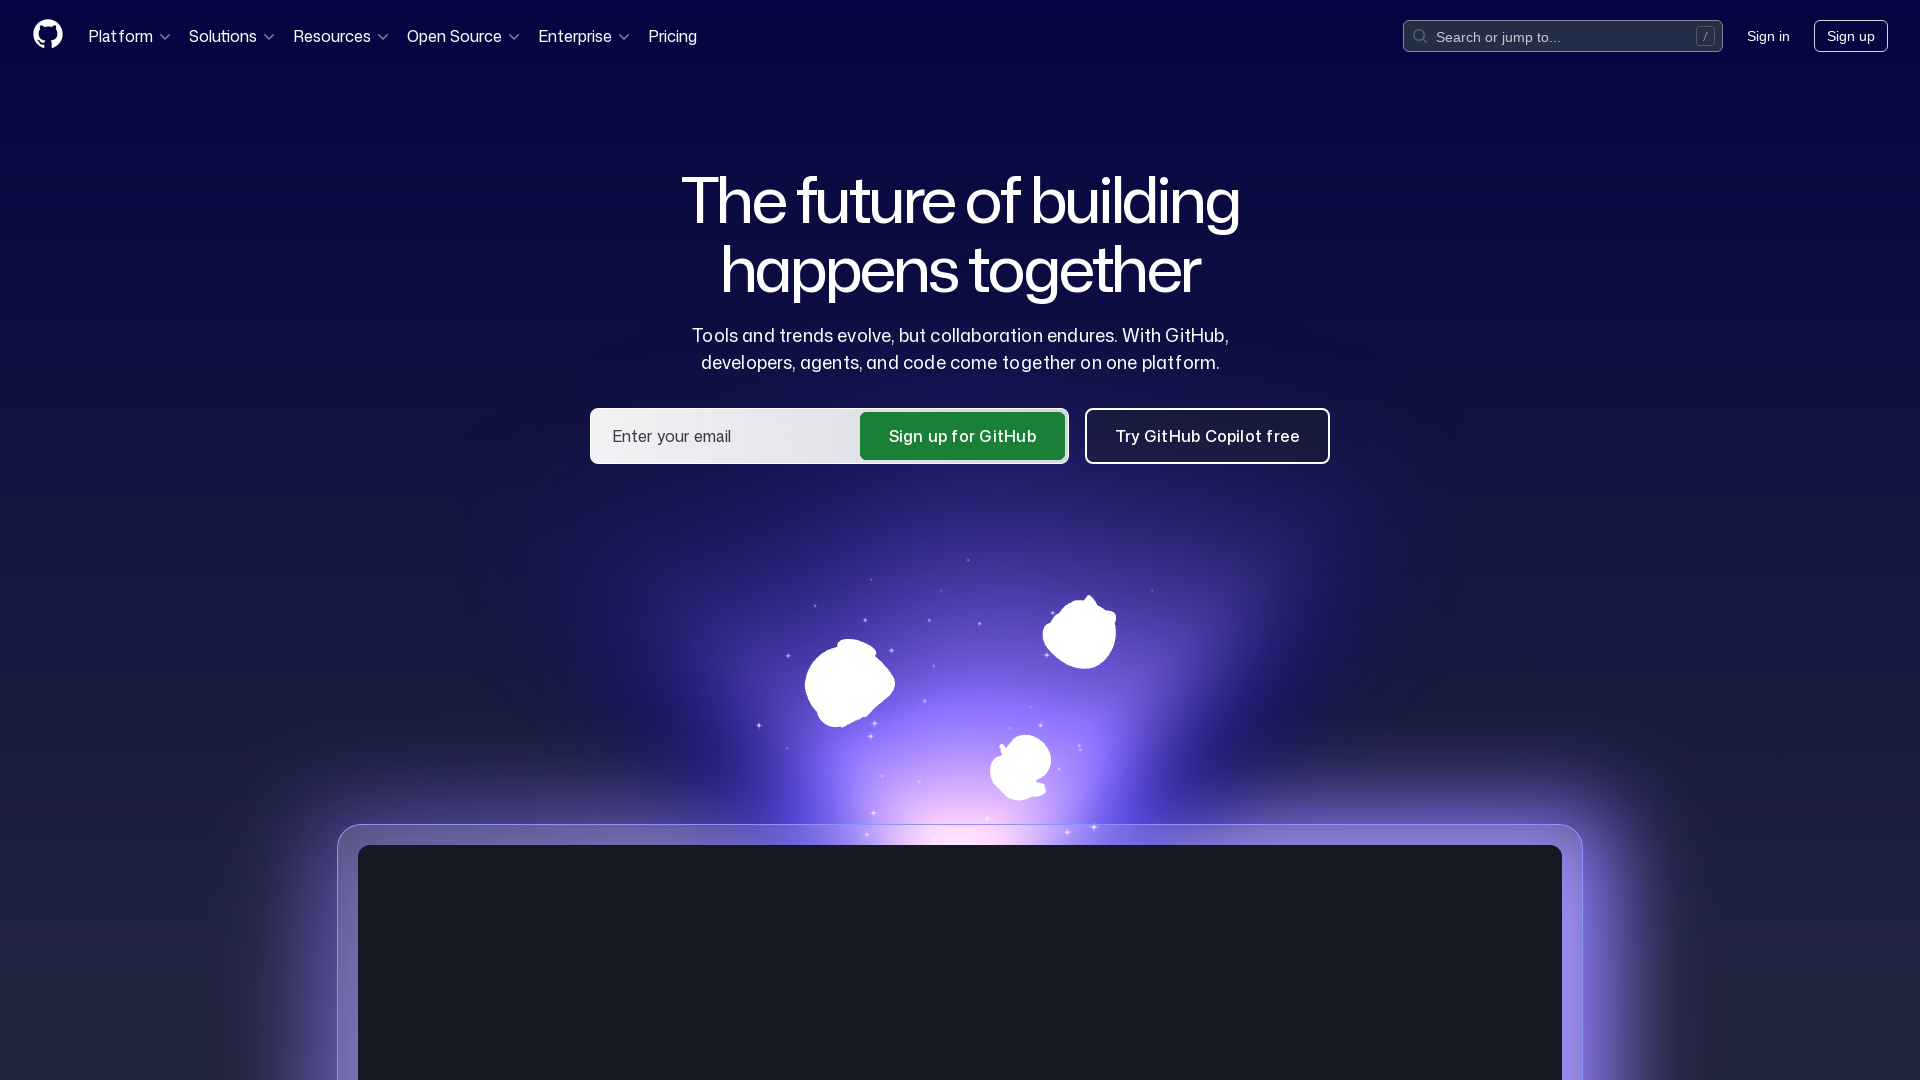